Tests unmarking items as complete by checking and then unchecking a todo

Starting URL: https://demo.playwright.dev/todomvc

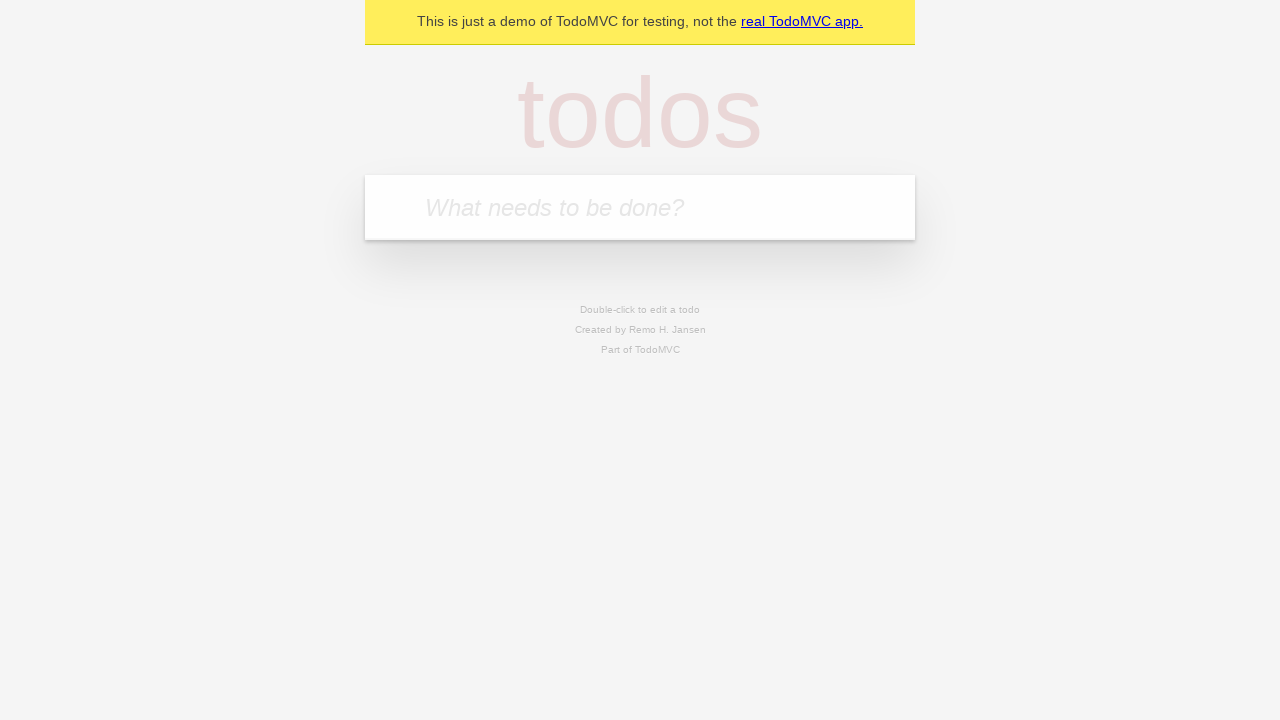

Filled todo input with 'buy some cheese' on internal:attr=[placeholder="What needs to be done?"i]
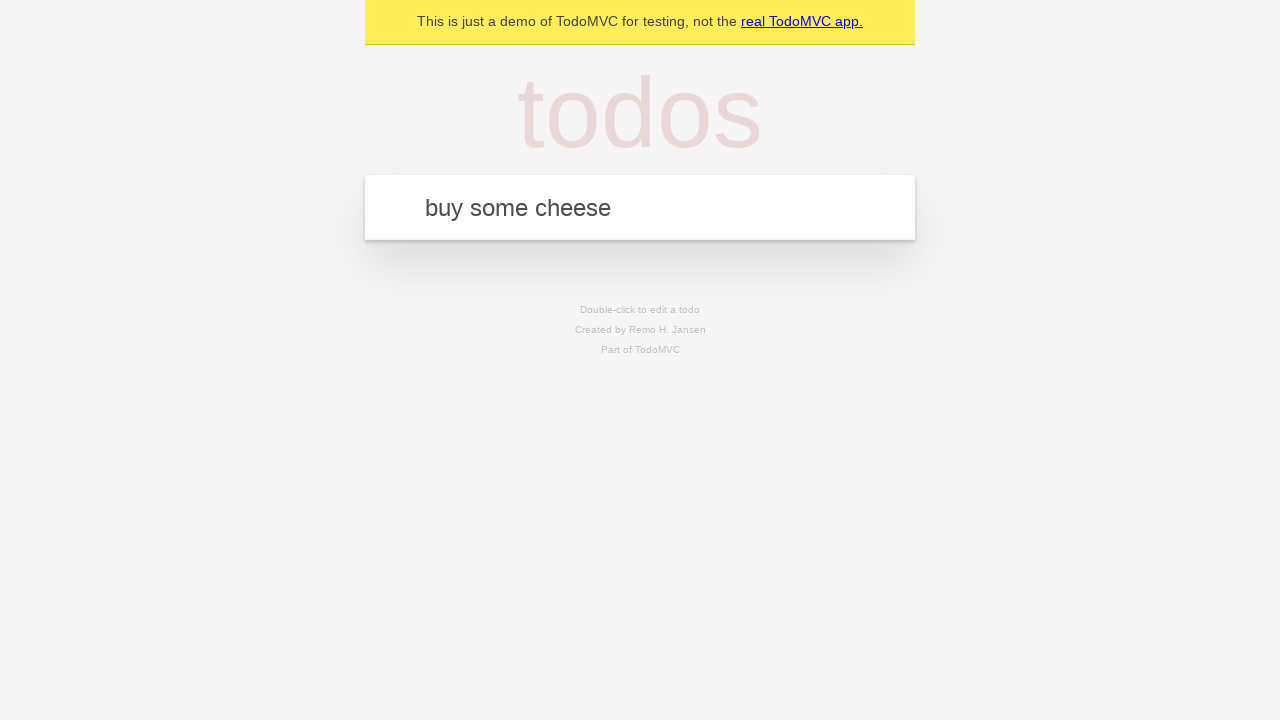

Pressed Enter to create first todo item on internal:attr=[placeholder="What needs to be done?"i]
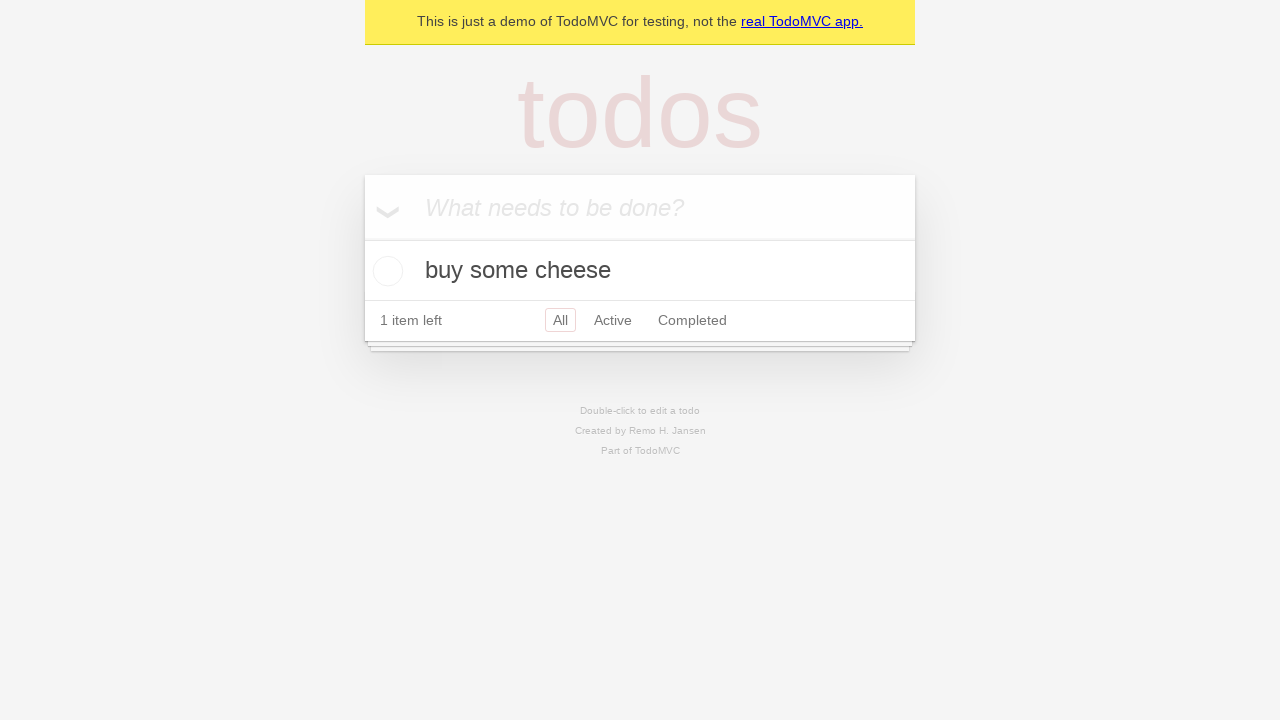

Filled todo input with 'feed the cat' on internal:attr=[placeholder="What needs to be done?"i]
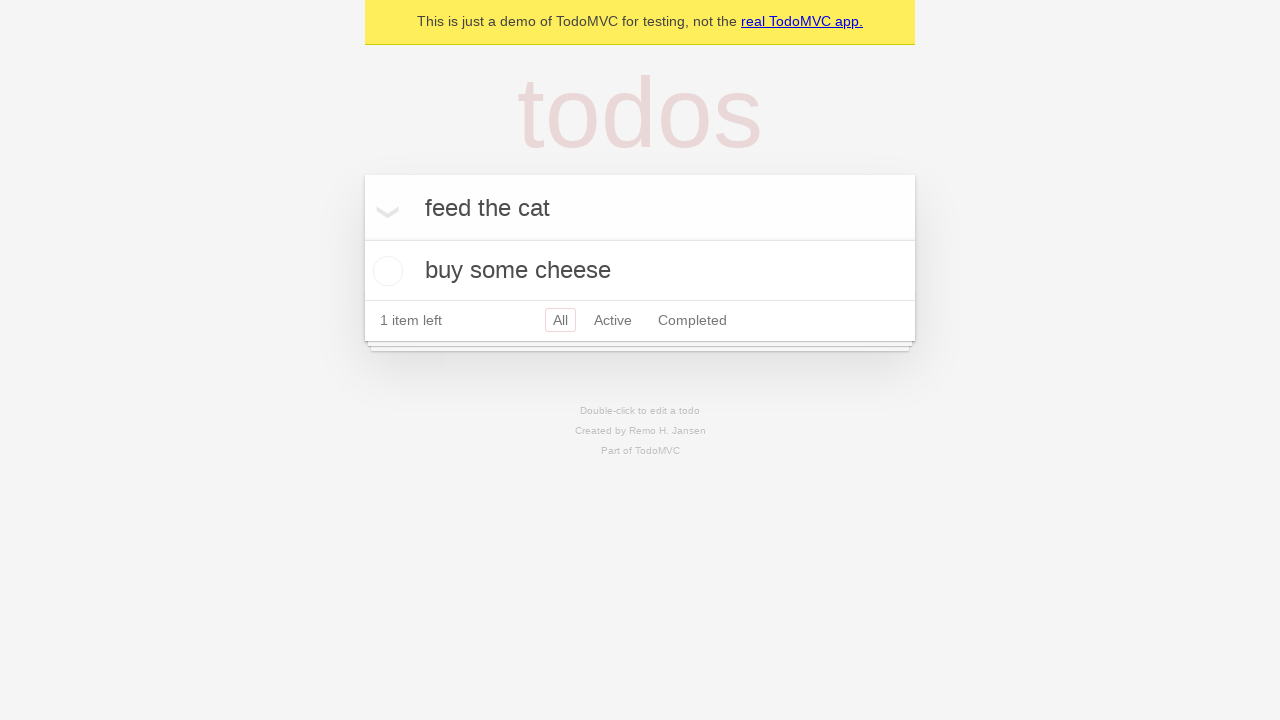

Pressed Enter to create second todo item on internal:attr=[placeholder="What needs to be done?"i]
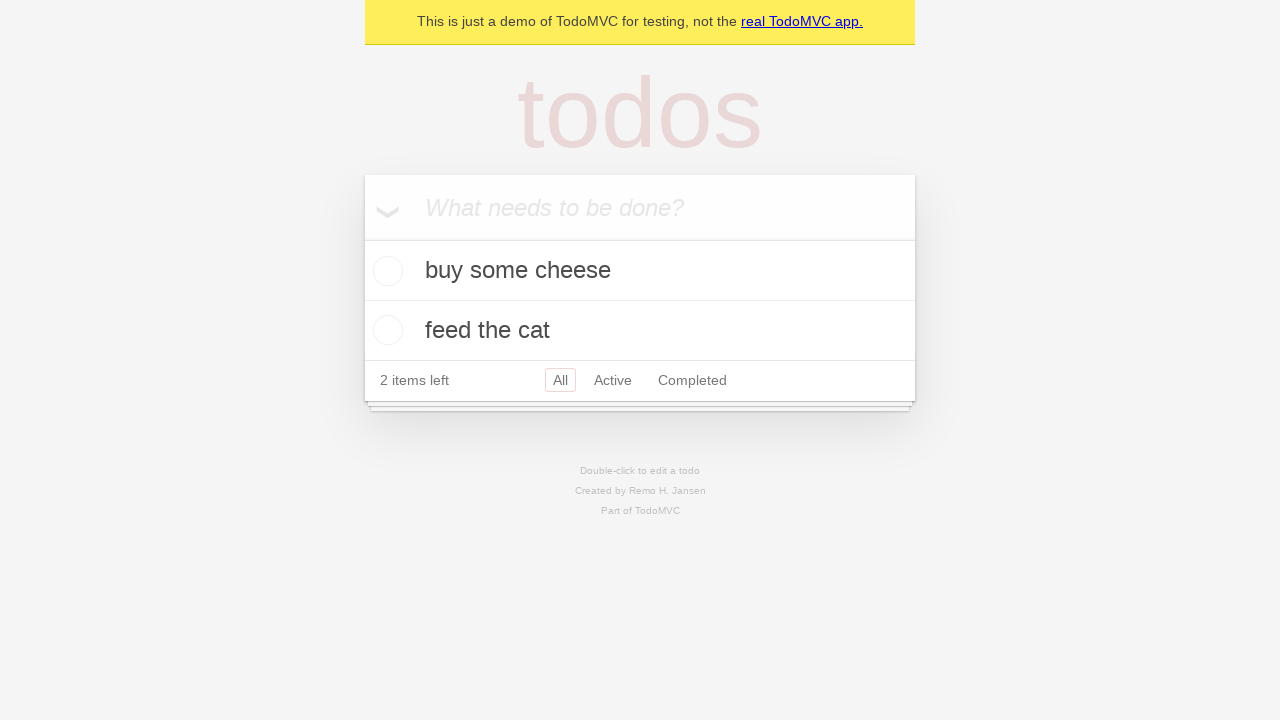

Checked the first todo item to mark it as complete at (385, 271) on [data-testid='todo-item'] >> nth=0 >> internal:role=checkbox
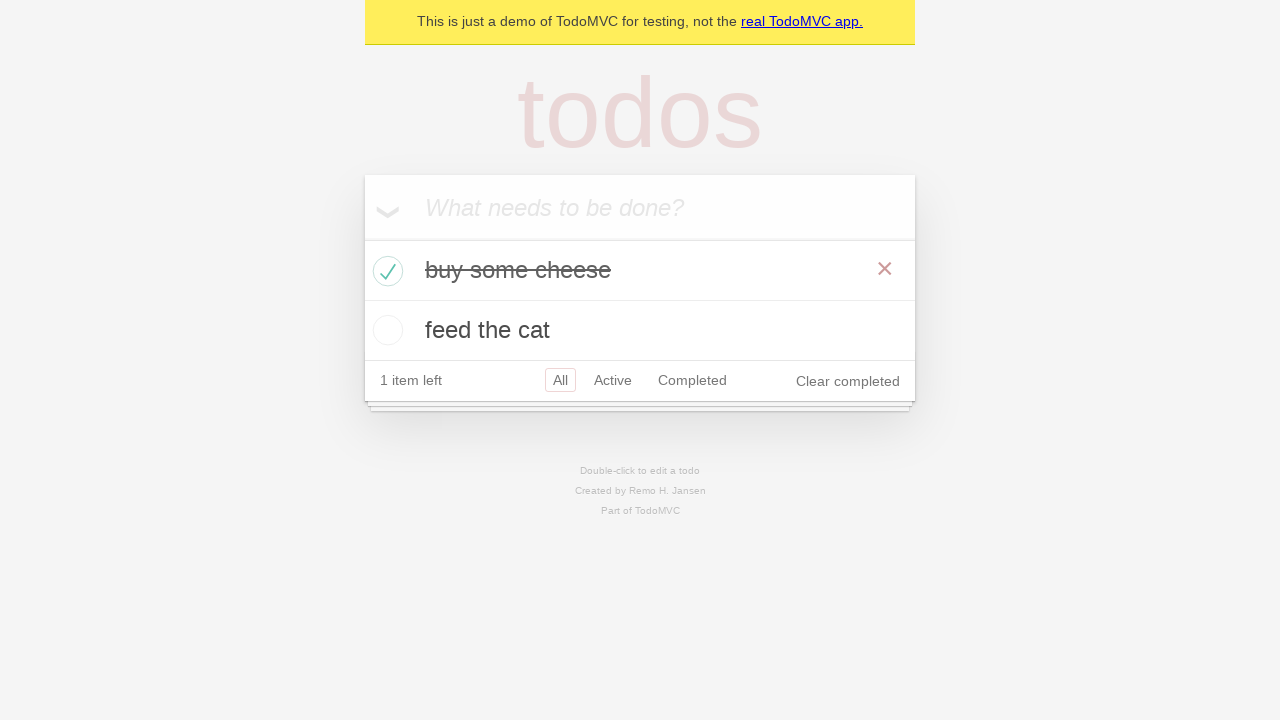

Unchecked the first todo item to mark it as incomplete at (385, 271) on [data-testid='todo-item'] >> nth=0 >> internal:role=checkbox
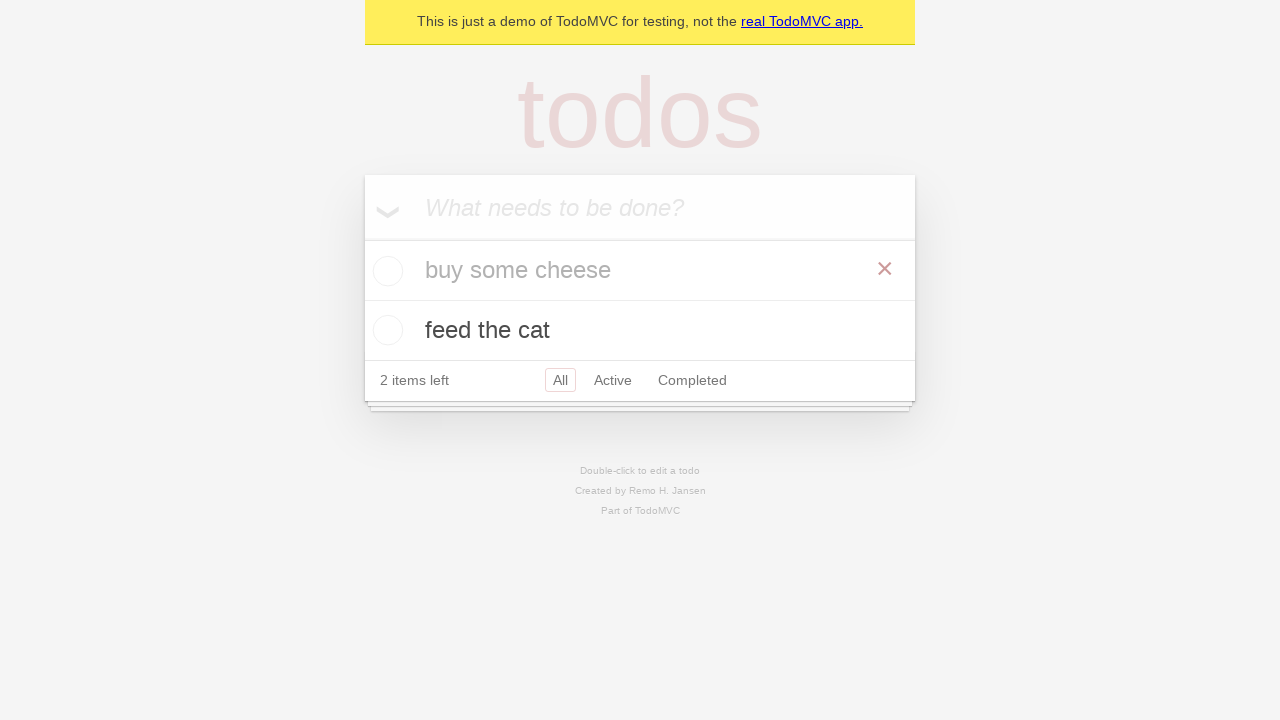

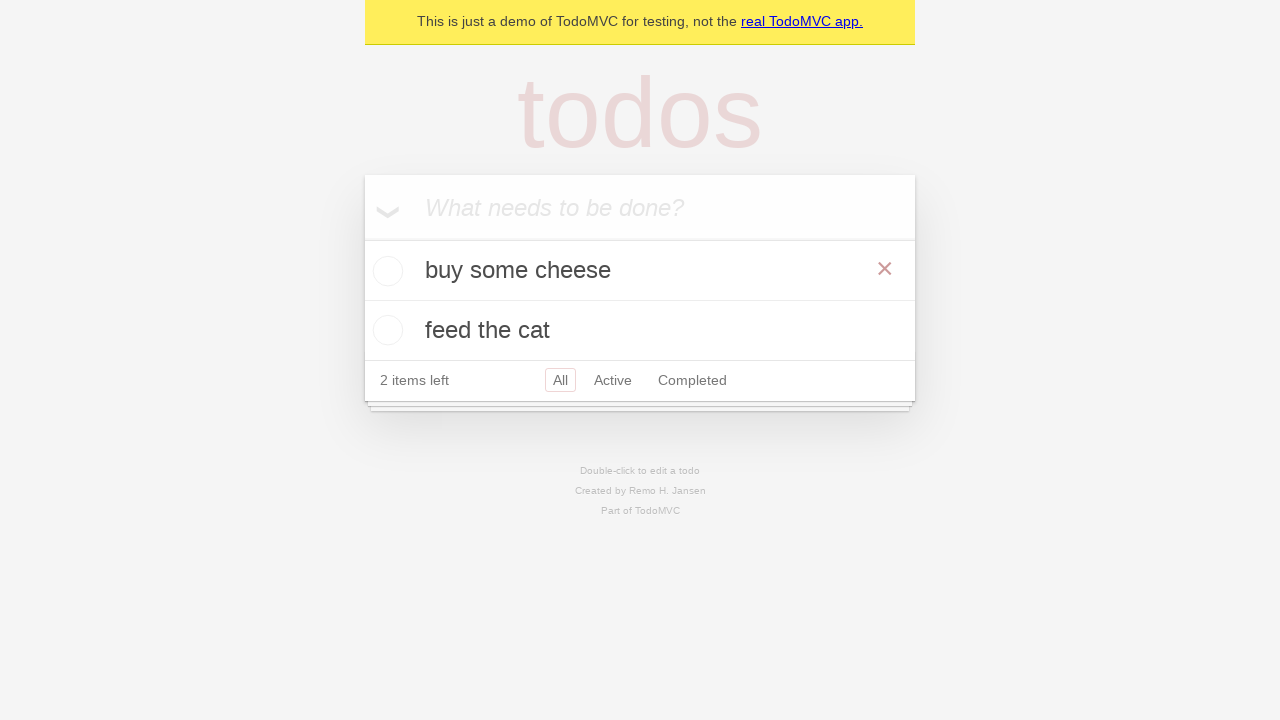